Tests clicking alert button and accepting the simple alert

Starting URL: https://demoqa.com/alerts

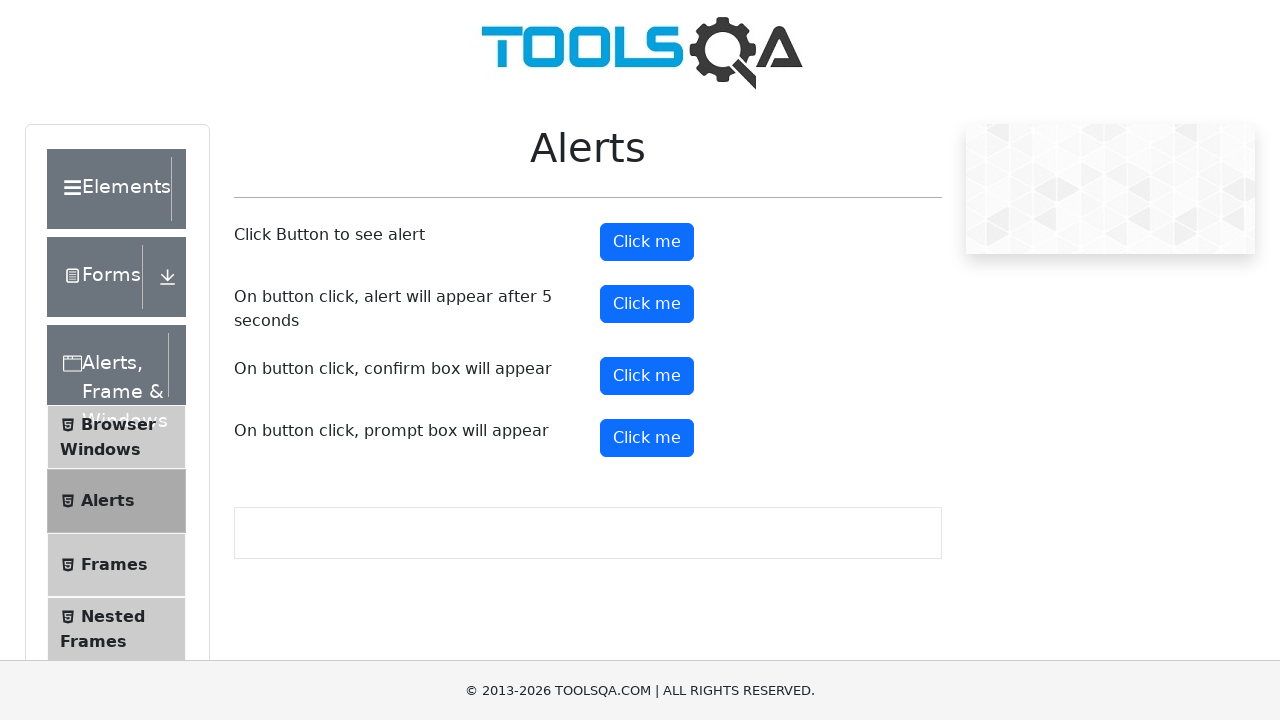

Set up dialog handler to accept alerts
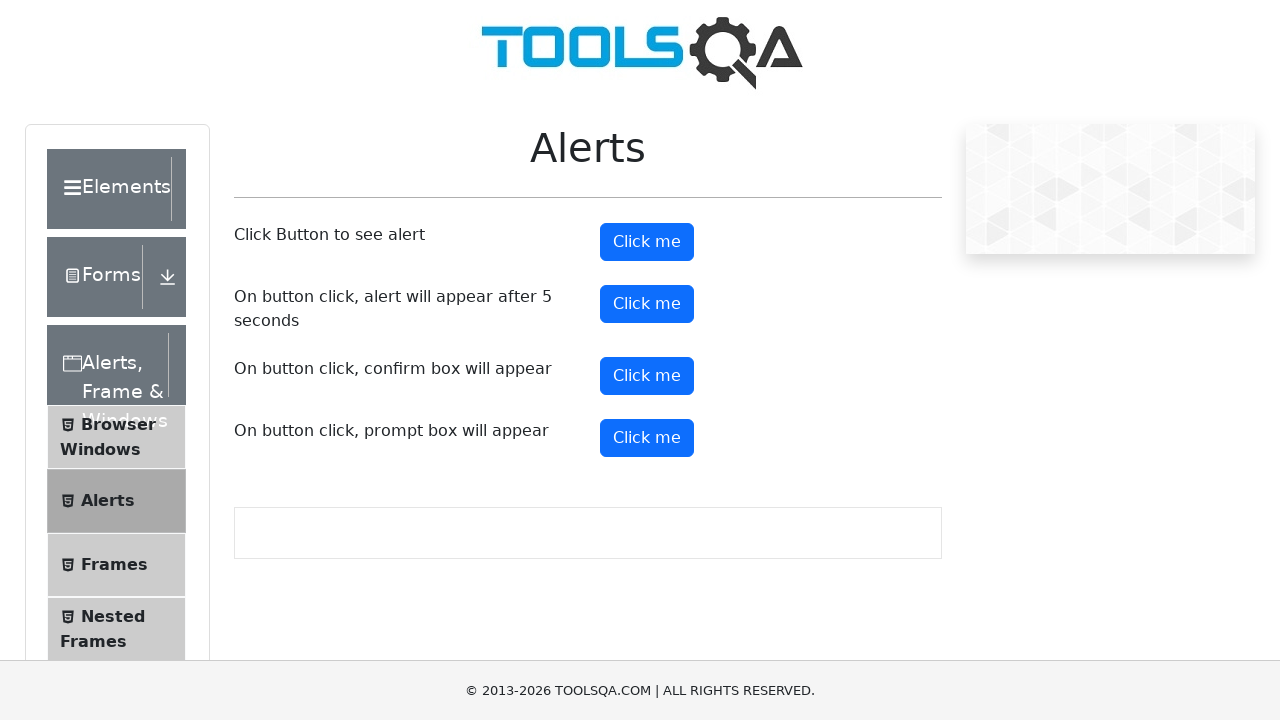

Clicked alert button to trigger simple alert at (647, 242) on #alertButton
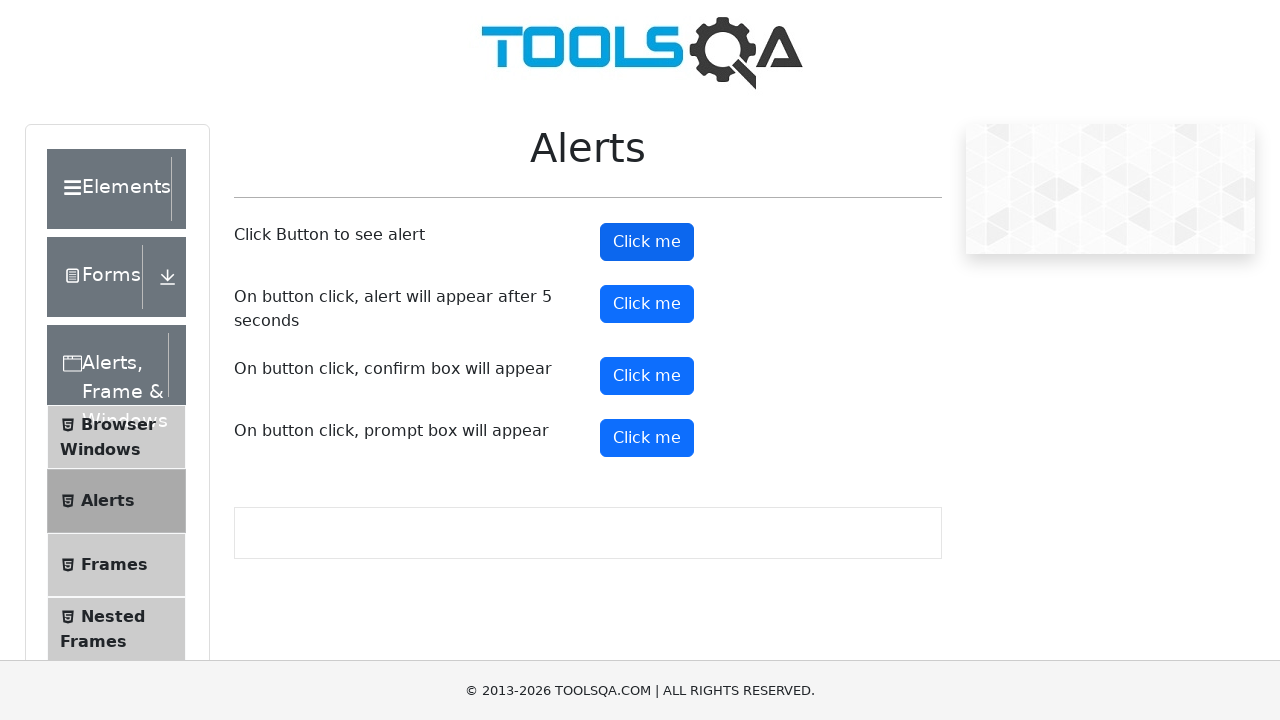

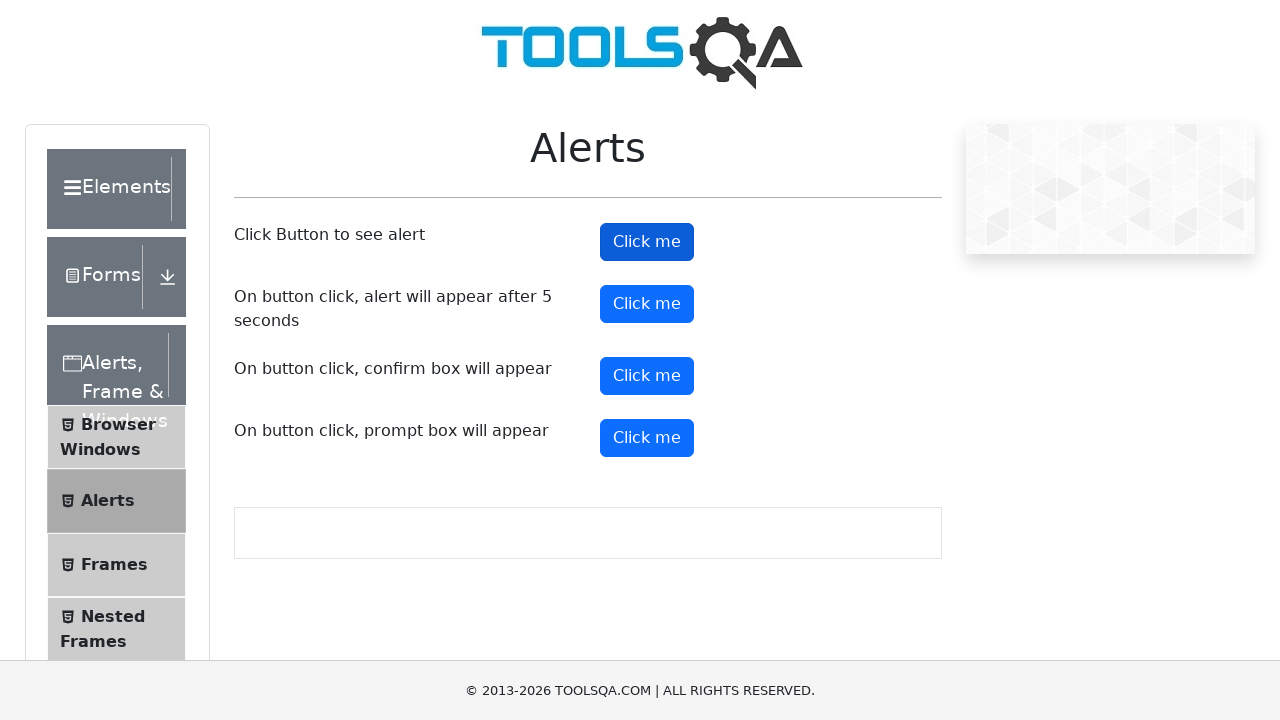